Tests the TodoMVC demo application by adding multiple todo items, marking one as completed, and then clearing the completed items using the "Clear completed" button.

Starting URL: https://demo.playwright.dev/todomvc/

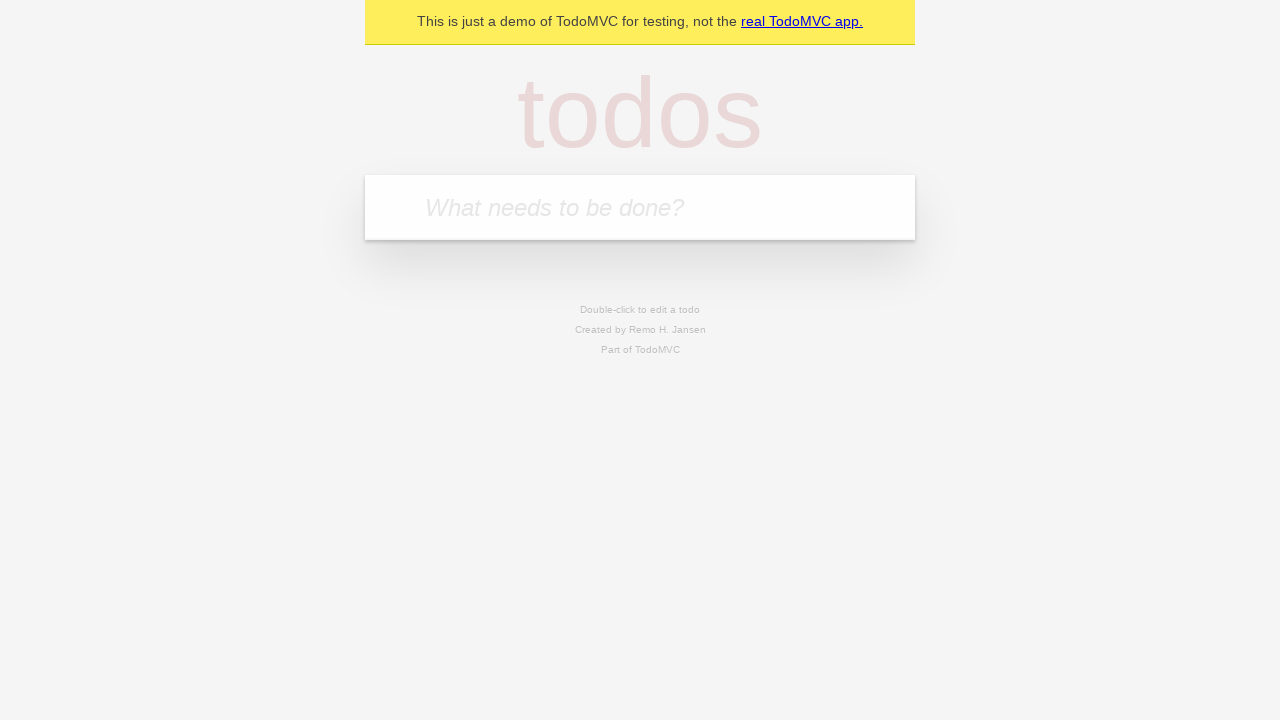

Clicked on the todo input field at (640, 207) on internal:attr=[placeholder="What needs to be done?"i]
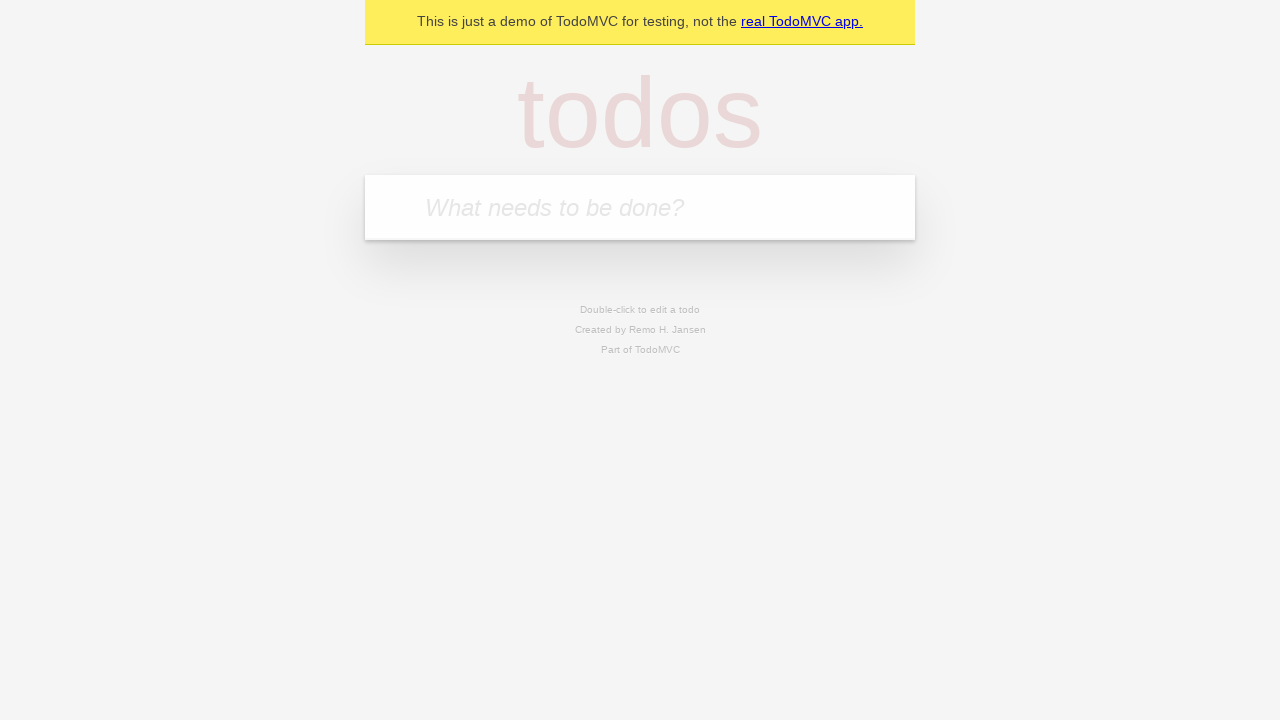

Filled todo input with 'hello' on internal:attr=[placeholder="What needs to be done?"i]
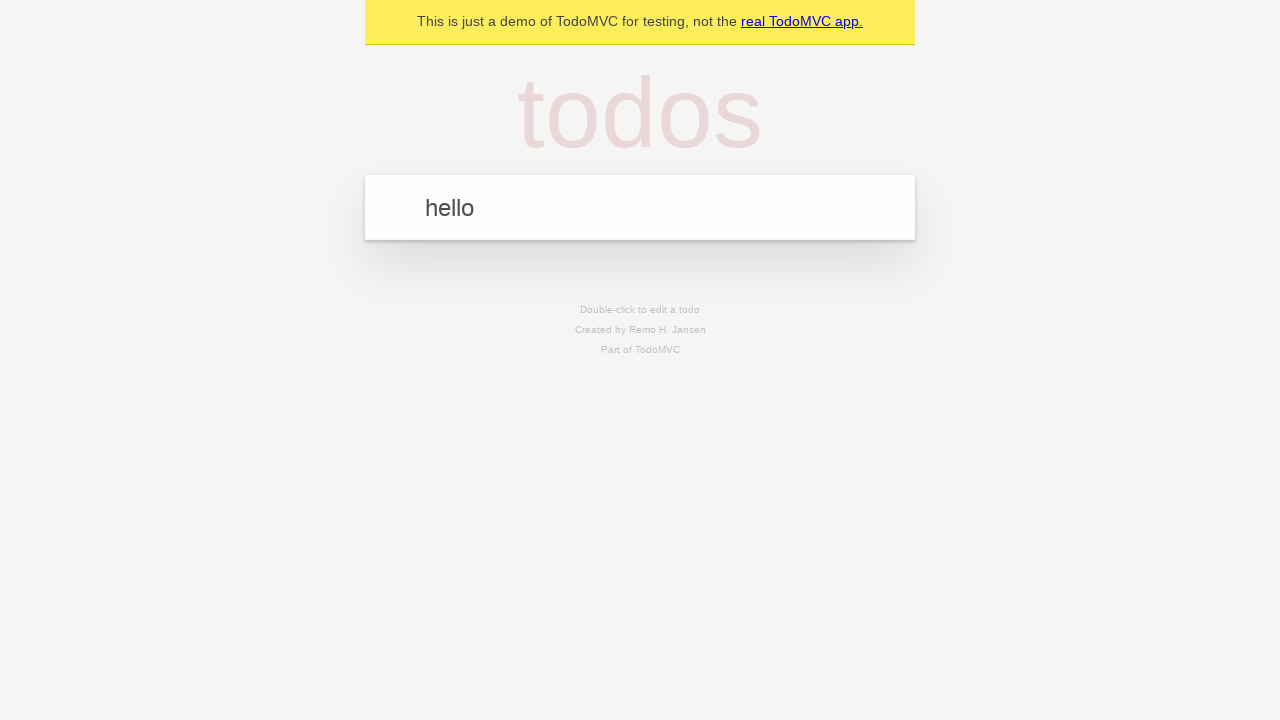

Pressed Enter to add 'hello' todo item on internal:attr=[placeholder="What needs to be done?"i]
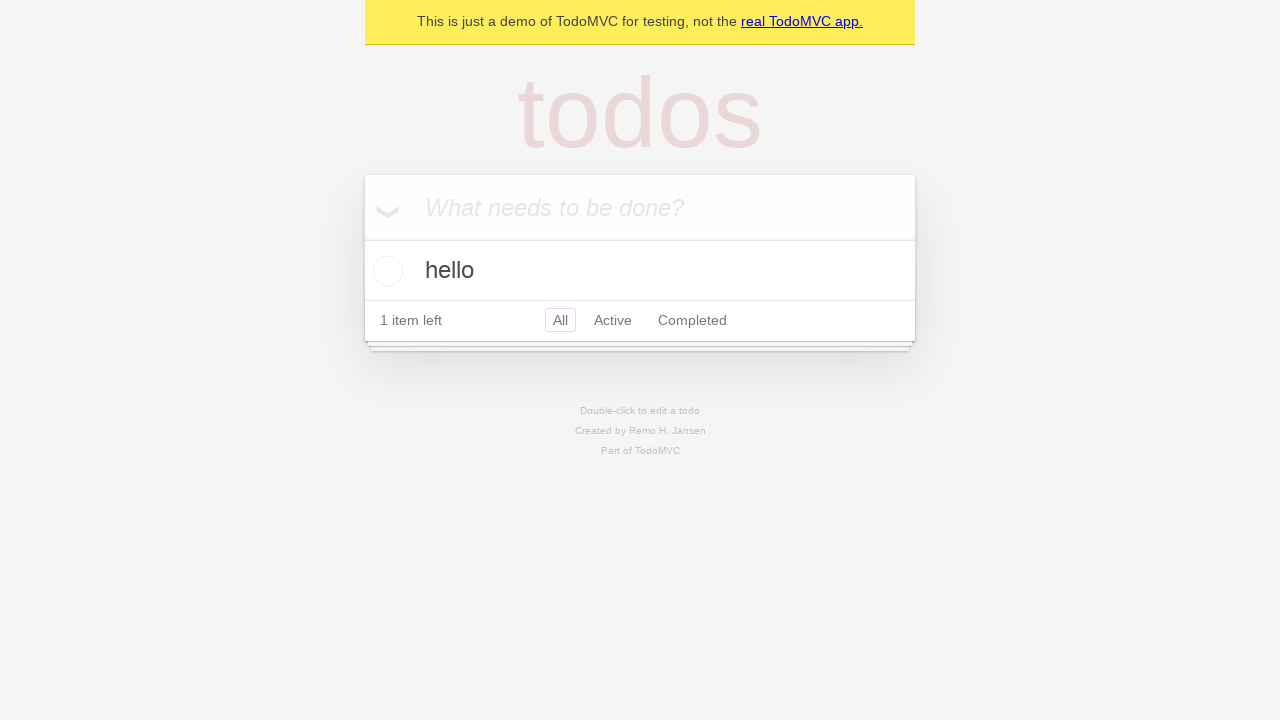

Filled todo input with 'world' on internal:attr=[placeholder="What needs to be done?"i]
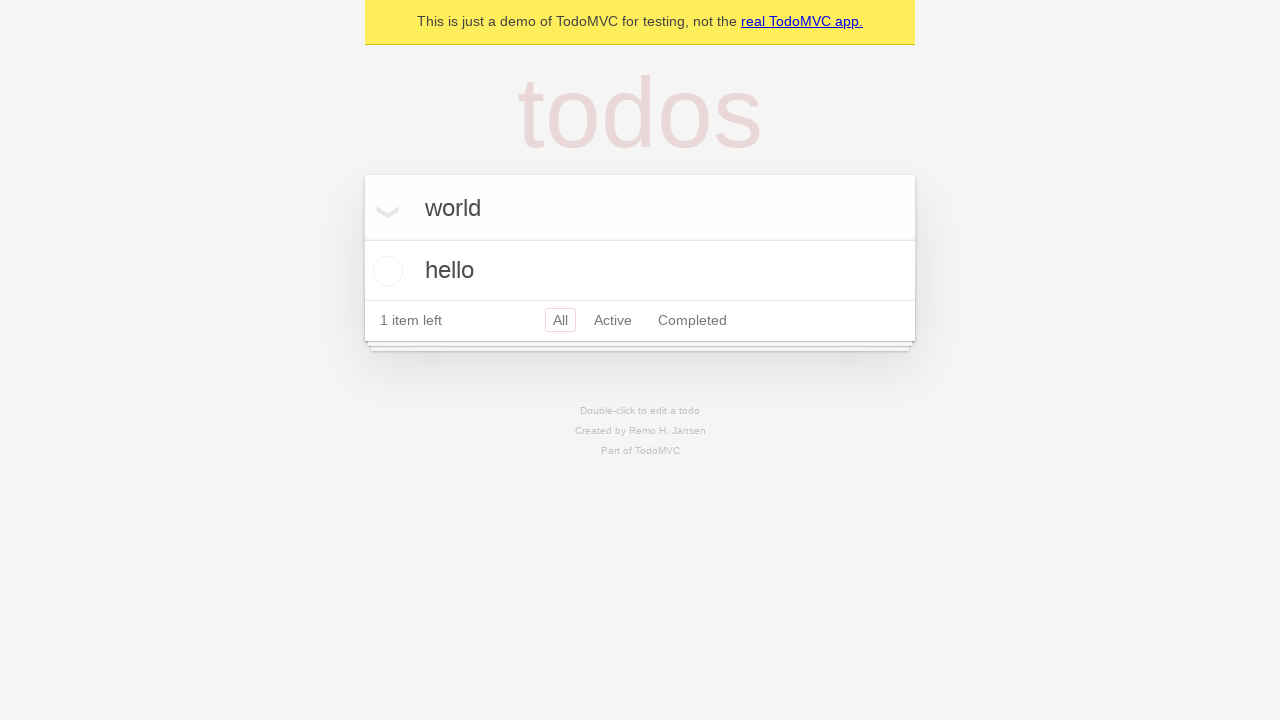

Pressed Enter to add 'world' todo item on internal:attr=[placeholder="What needs to be done?"i]
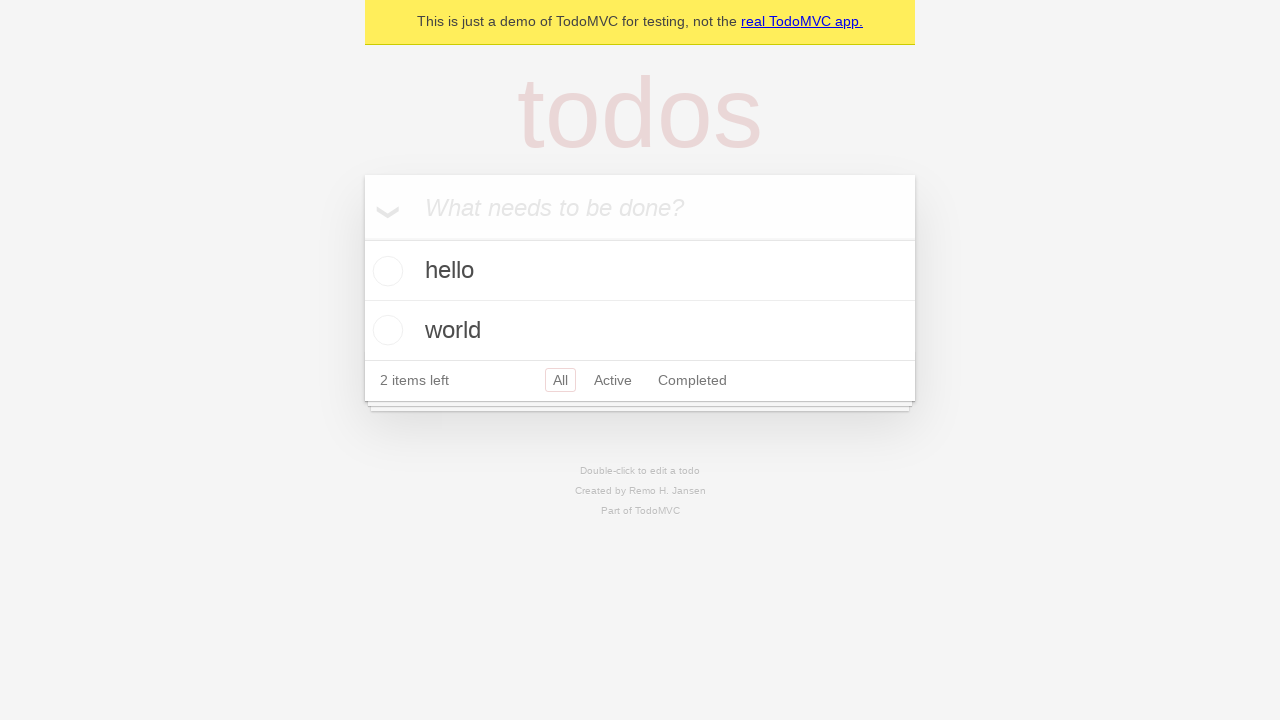

Filled todo input with 'yes' on internal:attr=[placeholder="What needs to be done?"i]
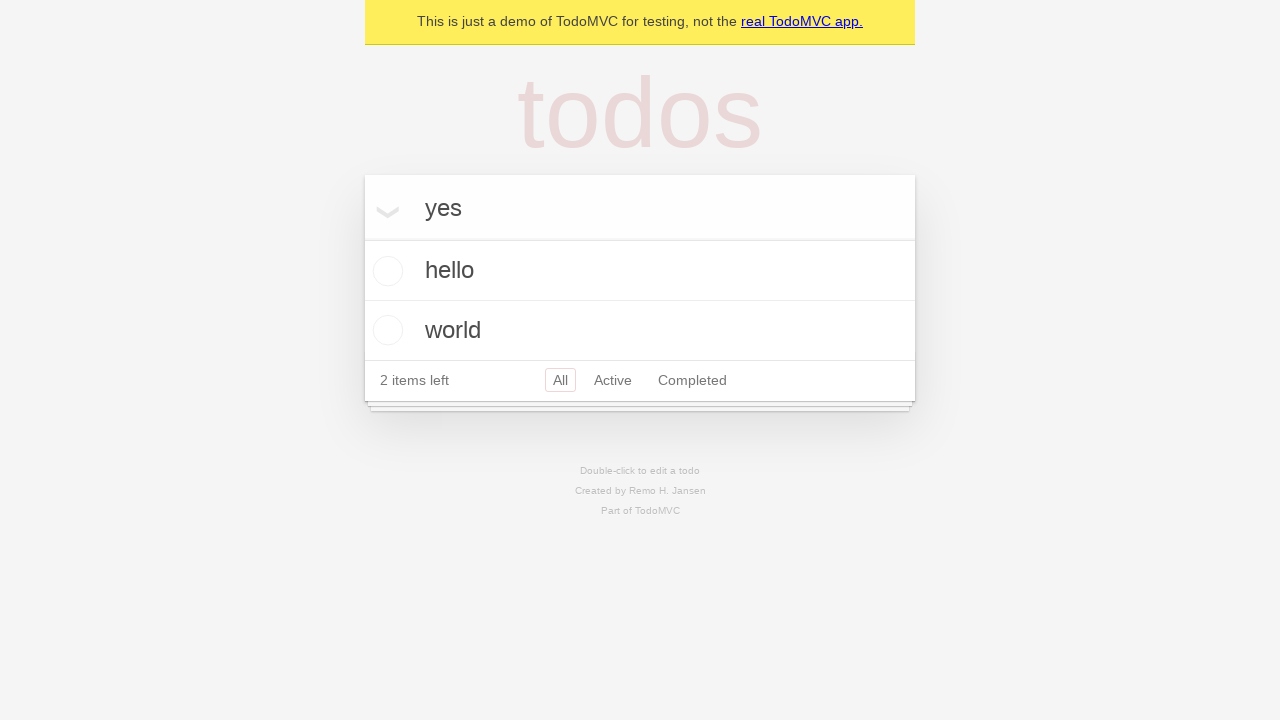

Pressed Enter to add 'yes' todo item on internal:attr=[placeholder="What needs to be done?"i]
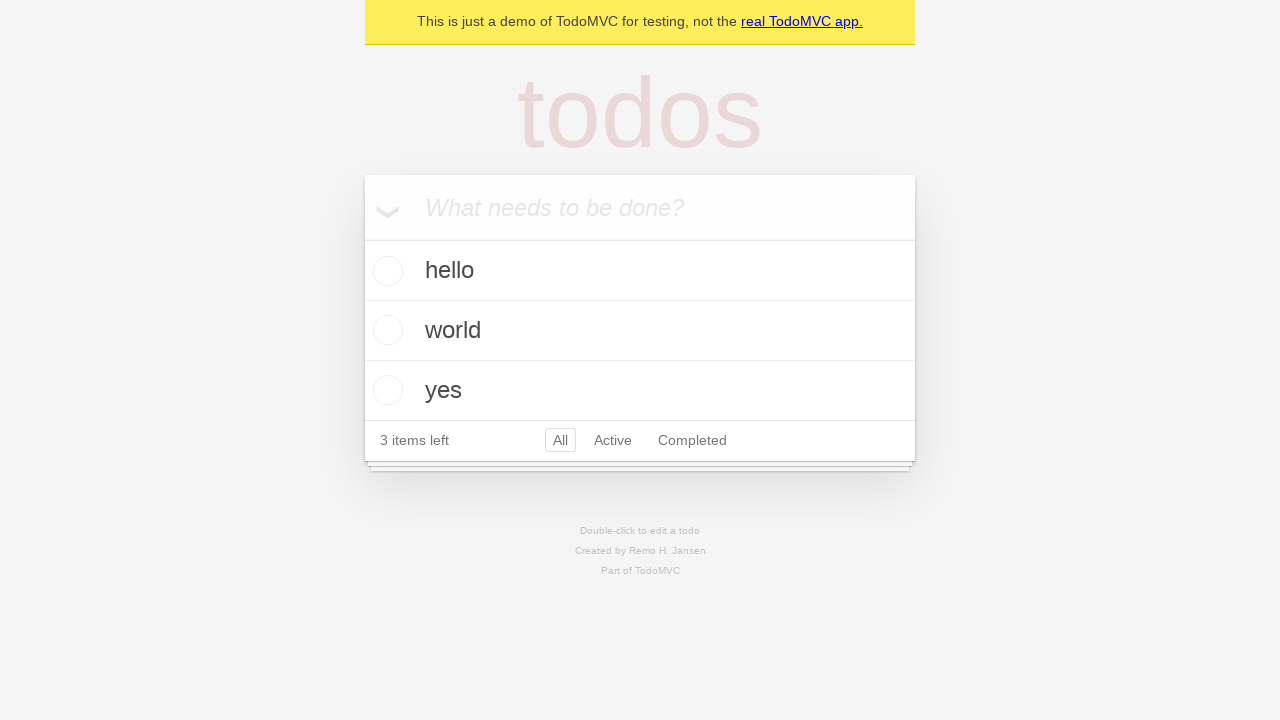

Filled todo input with 'no' on internal:attr=[placeholder="What needs to be done?"i]
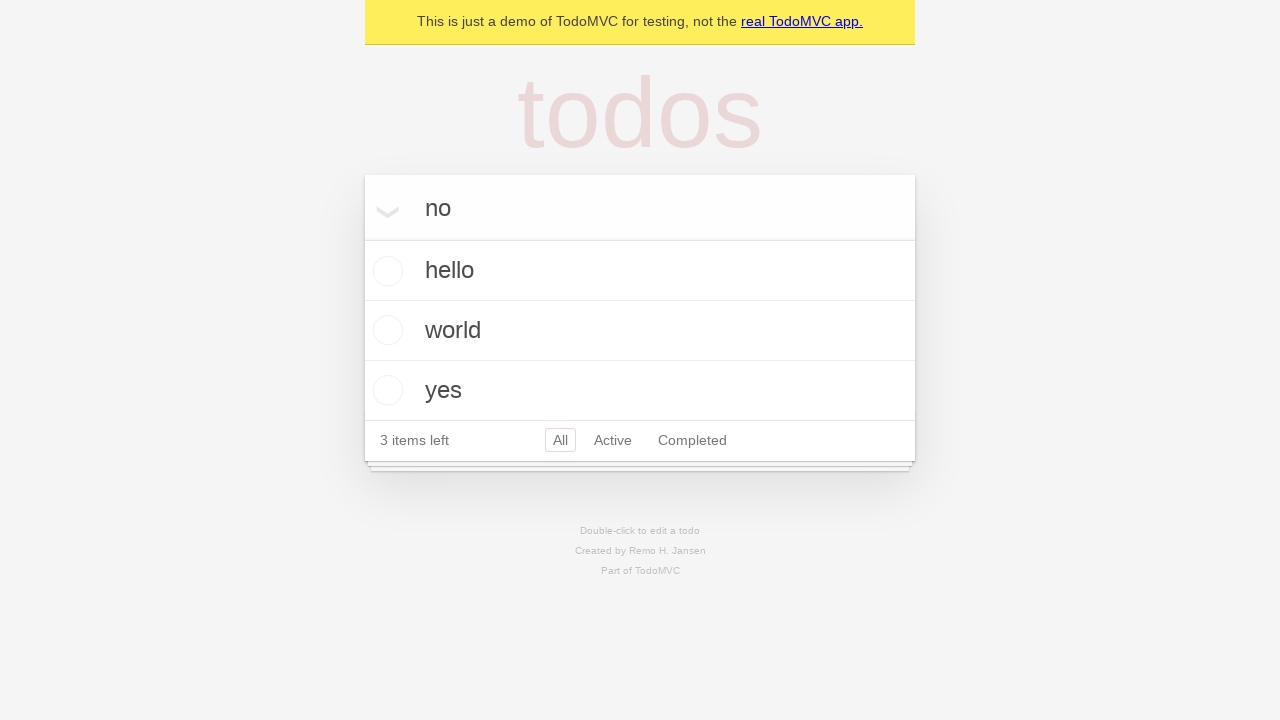

Pressed Enter to add 'no' todo item on internal:attr=[placeholder="What needs to be done?"i]
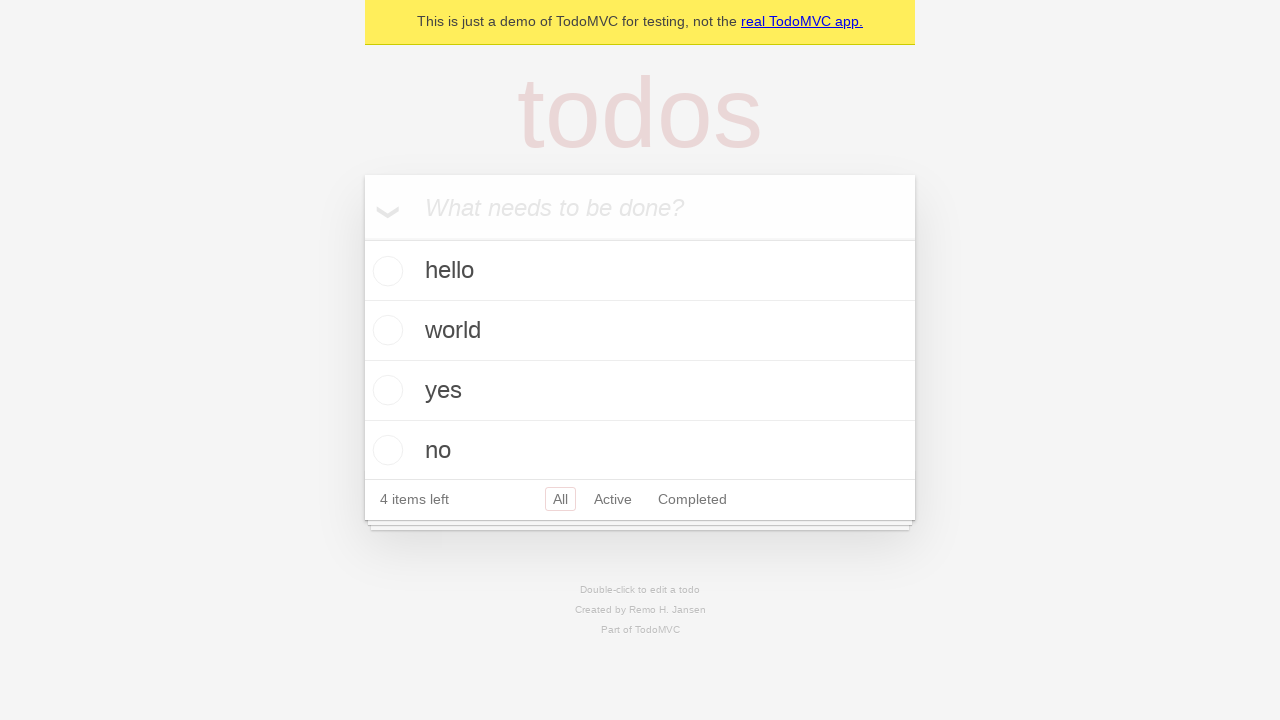

Marked 'world' todo item as completed at (385, 330) on internal:role=listitem >> internal:has-text="world"i >> internal:role=checkbox[n
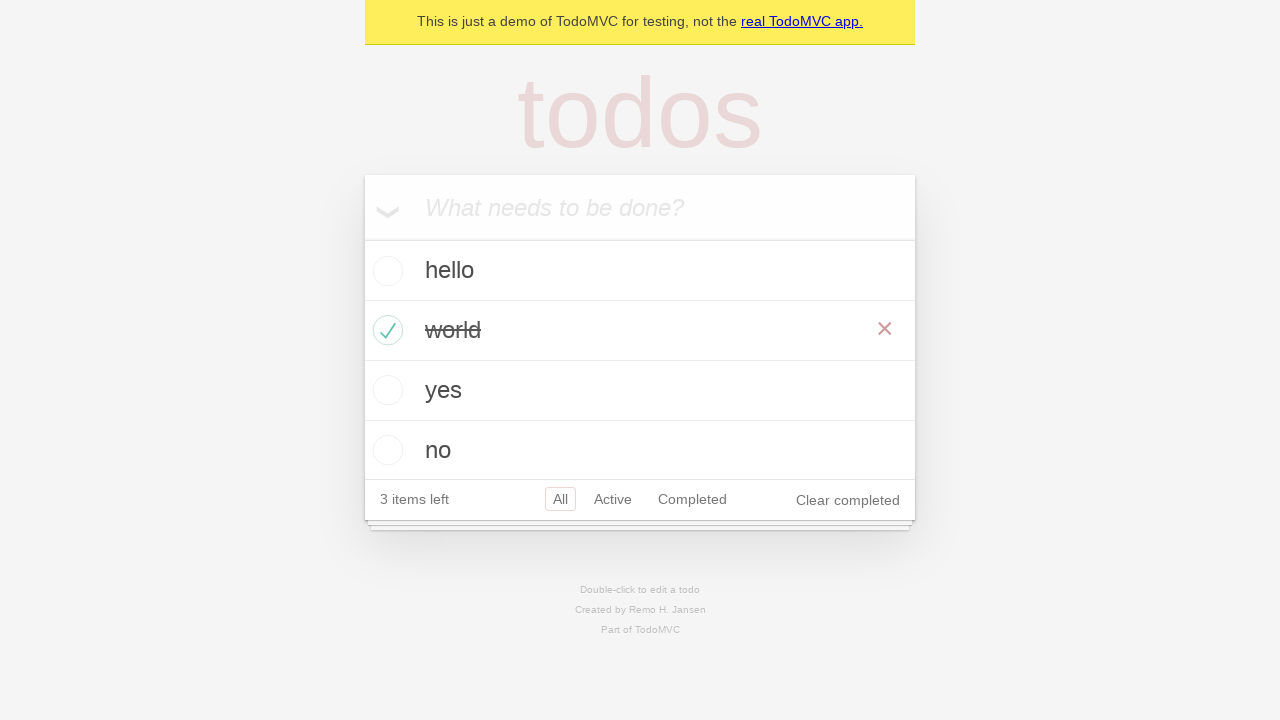

Clicked 'Clear completed' button to remove completed items at (848, 500) on internal:role=button[name="Clear completed"i]
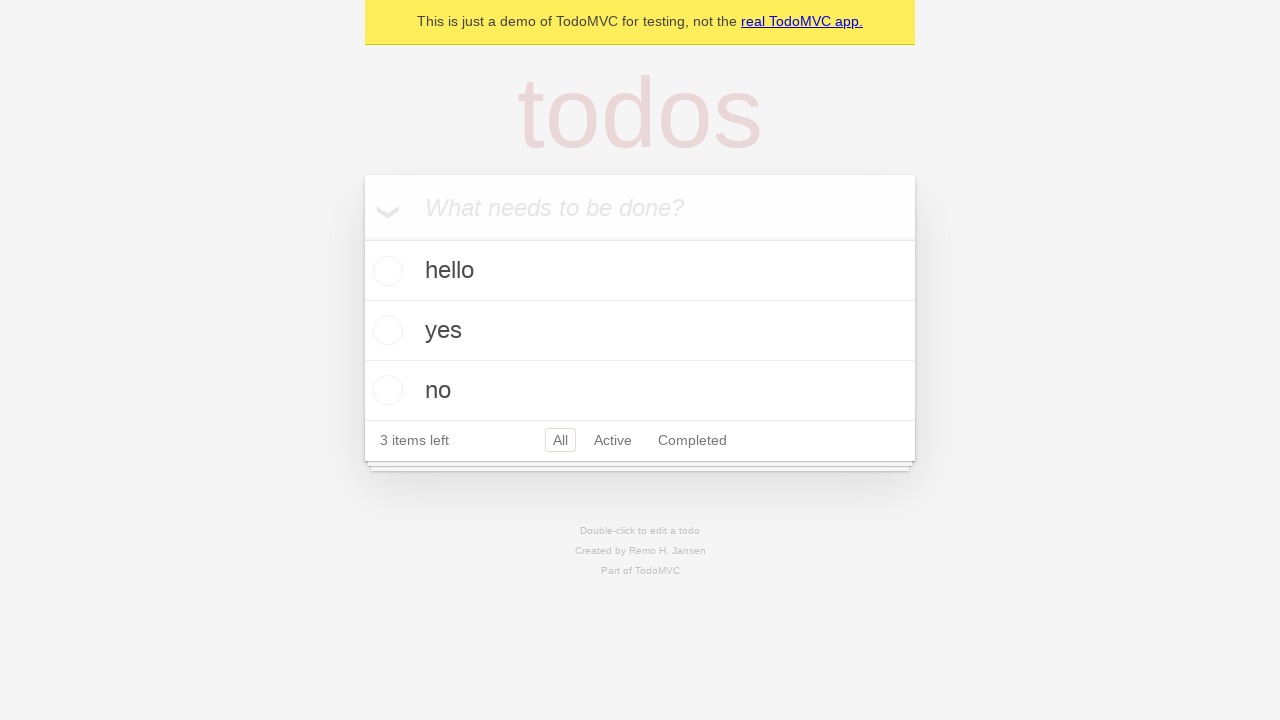

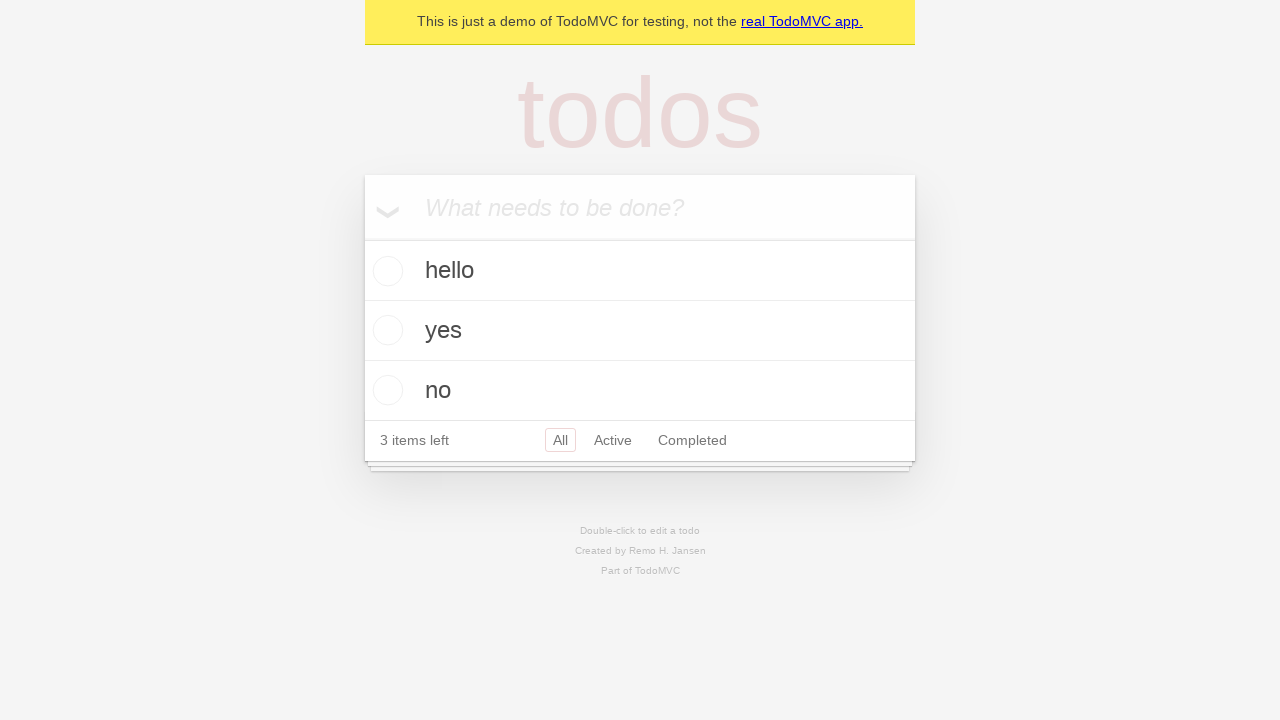